Navigates to a test automation practice page and verifies that a table with headers and data rows is present and loaded correctly.

Starting URL: https://testautomationpractice.blogspot.com/

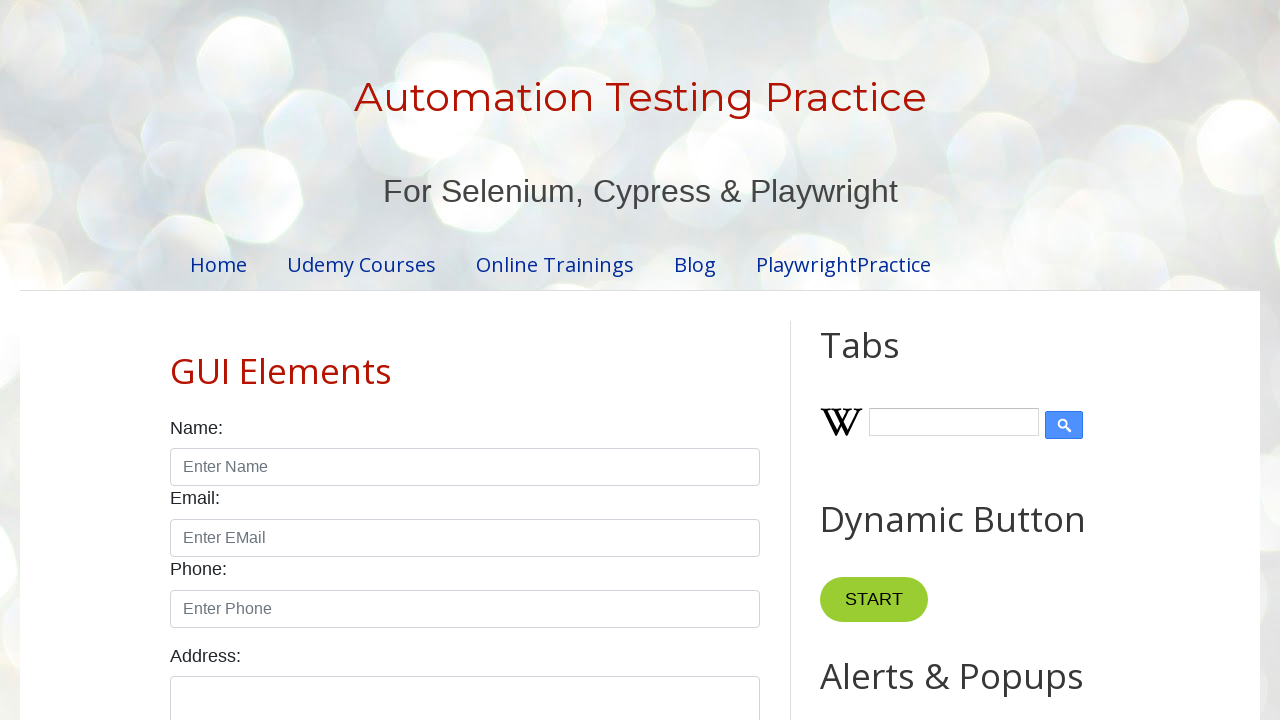

Navigated to test automation practice page
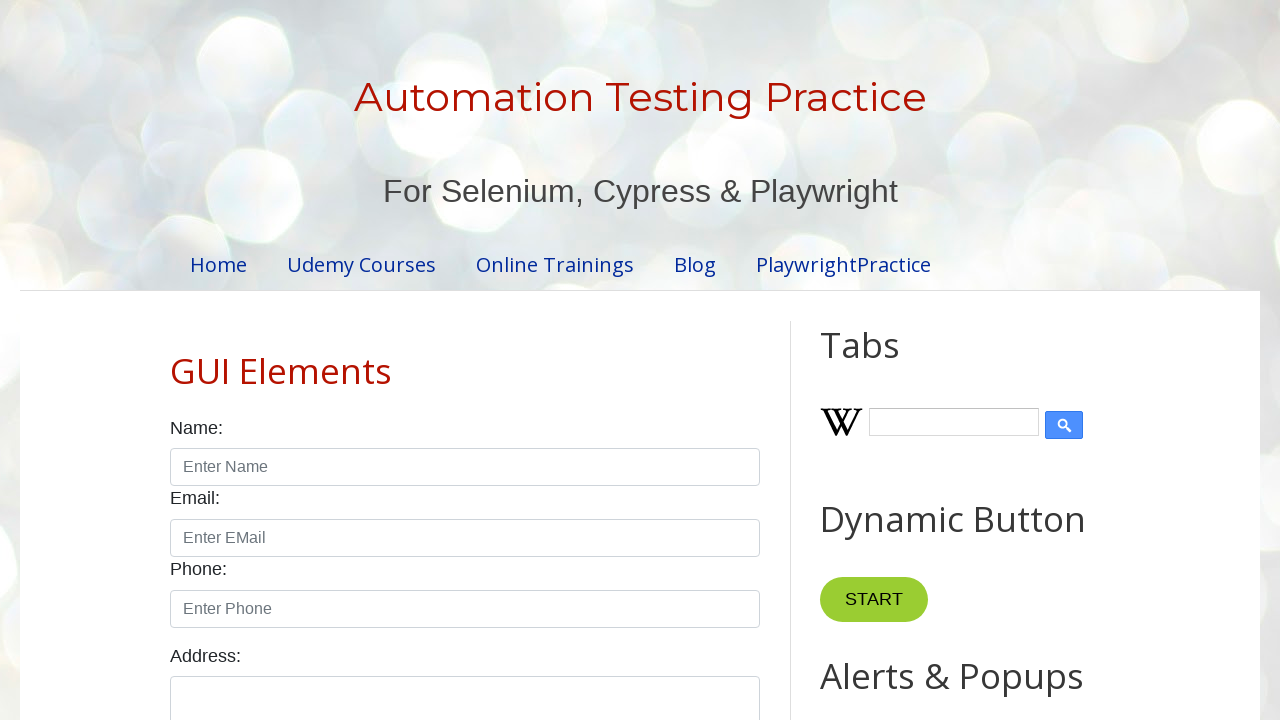

Table element is present on the page
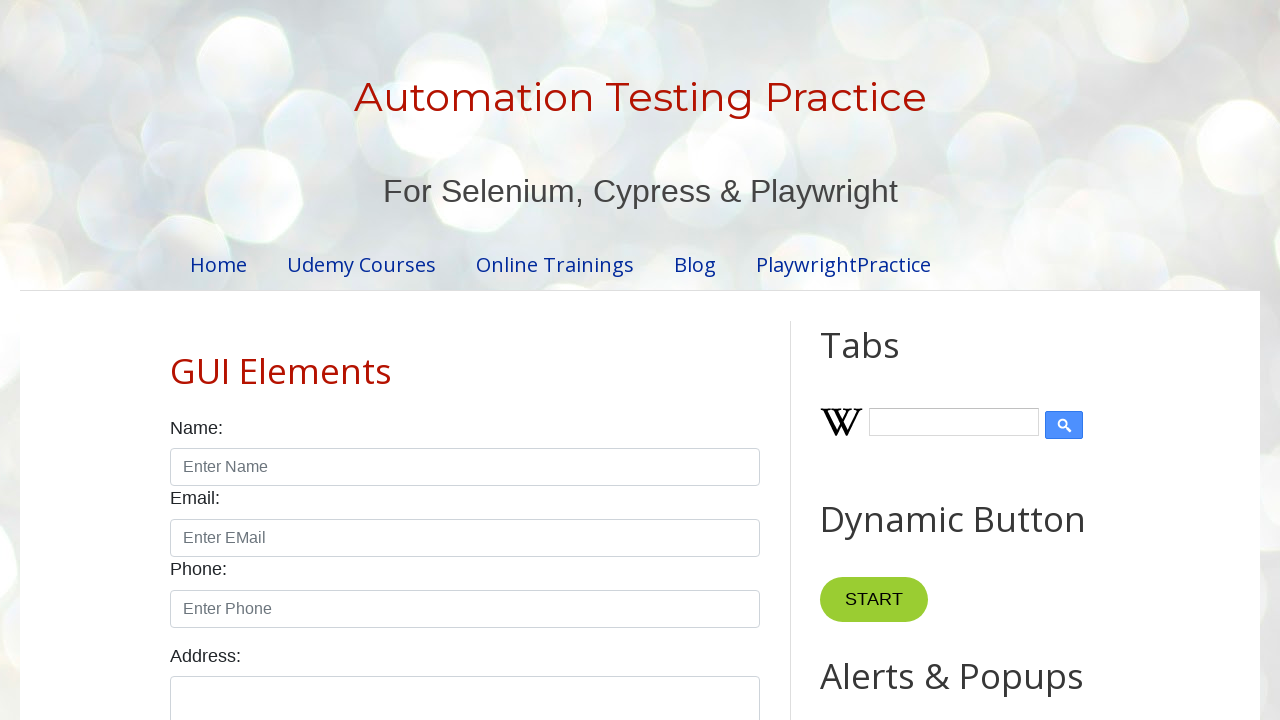

Table headers are present
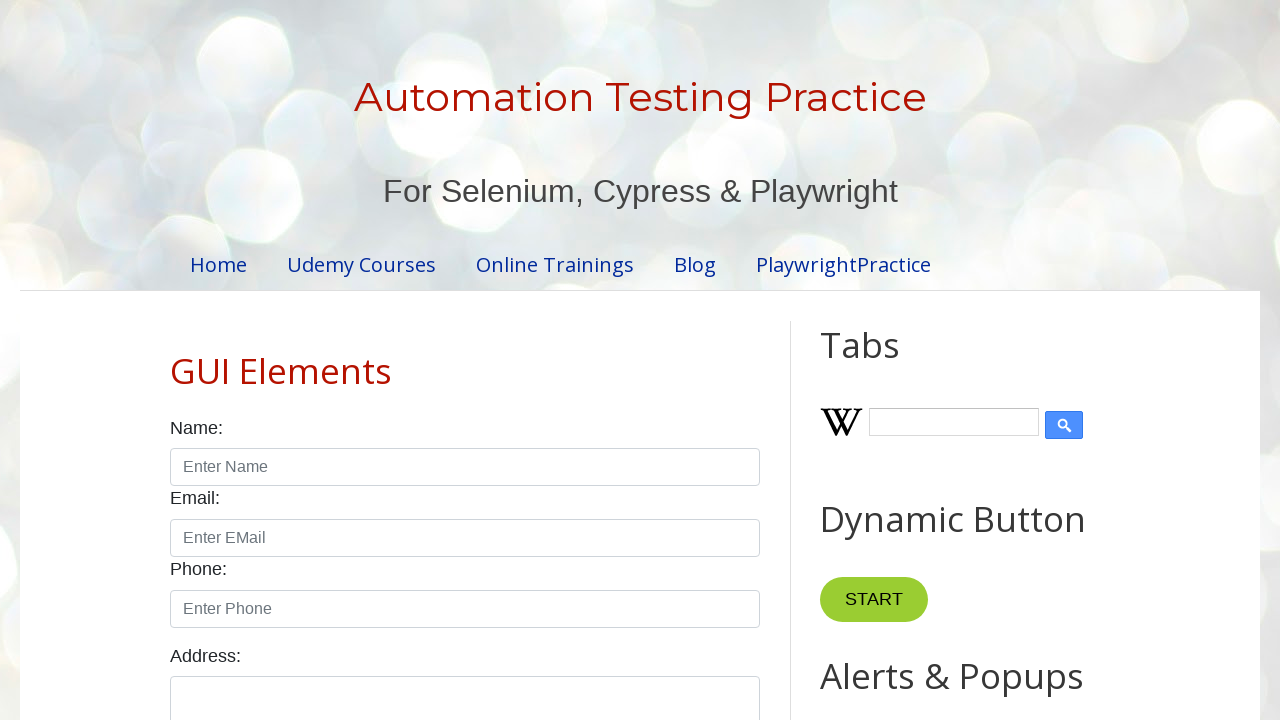

Table data rows are present and loaded correctly
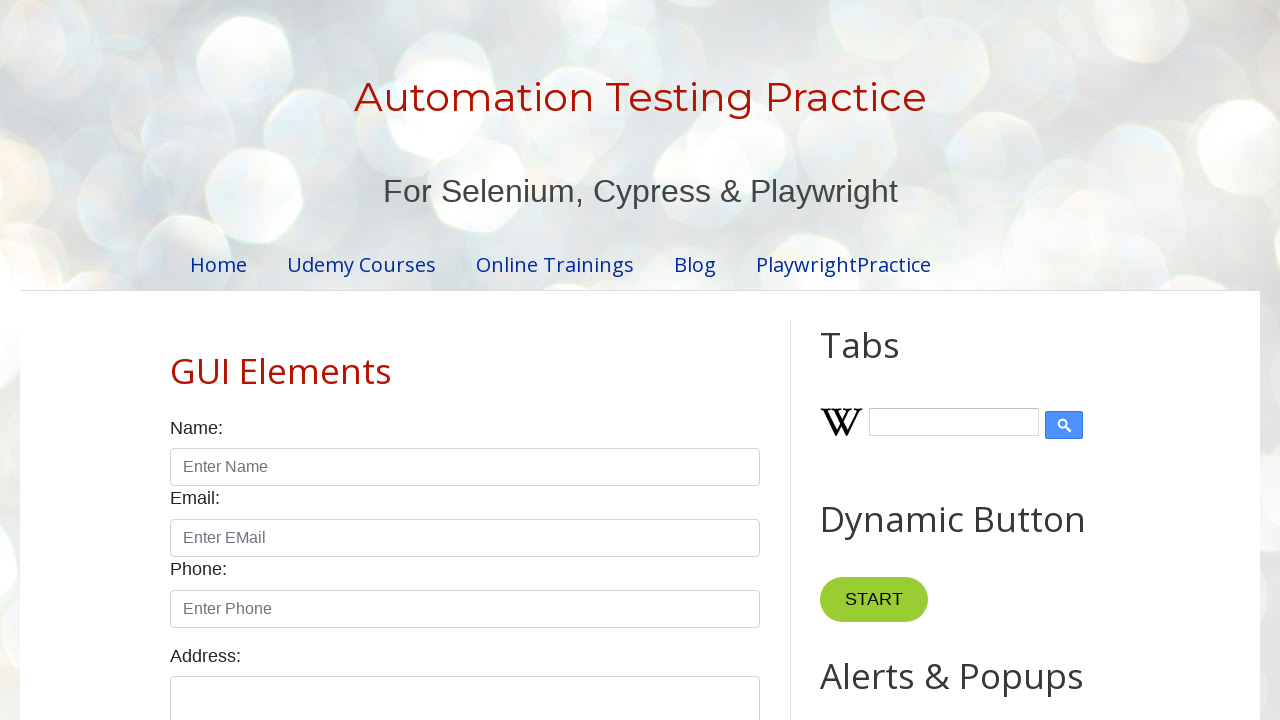

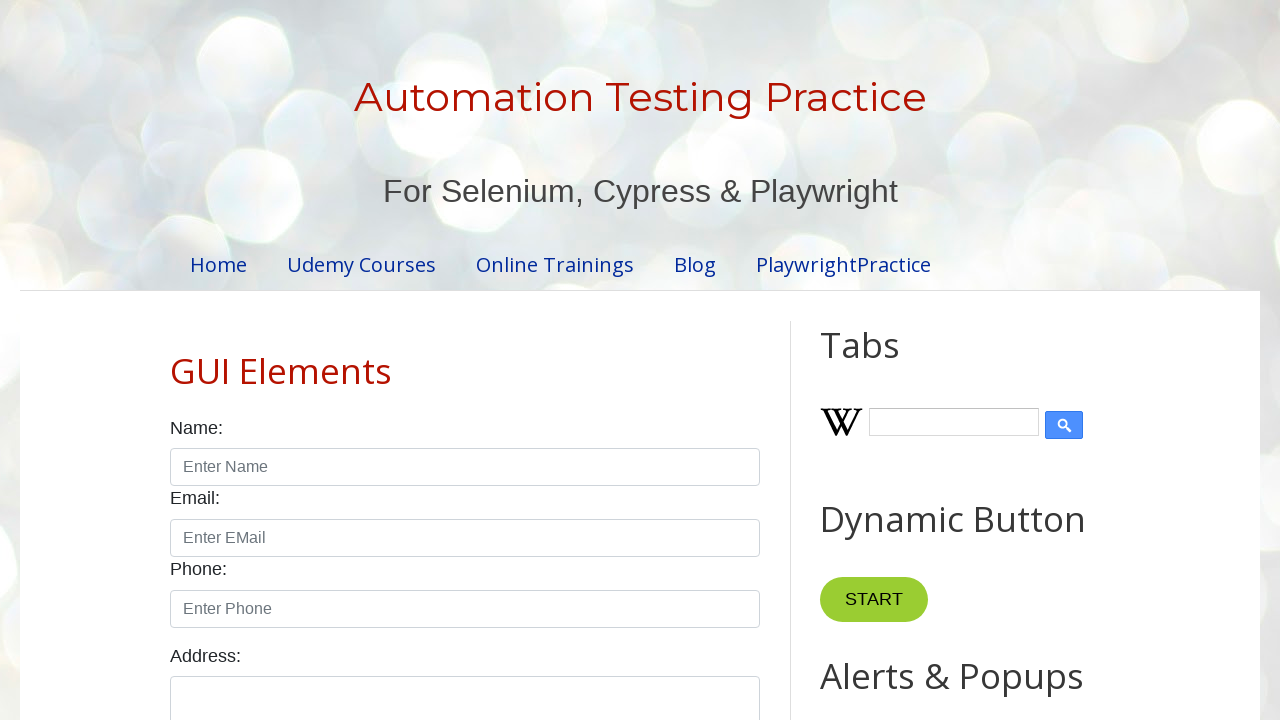